Tests dynamic controls by clicking a checkbox element and then clicking a remove button to remove it

Starting URL: http://the-internet.herokuapp.com/dynamic_controls

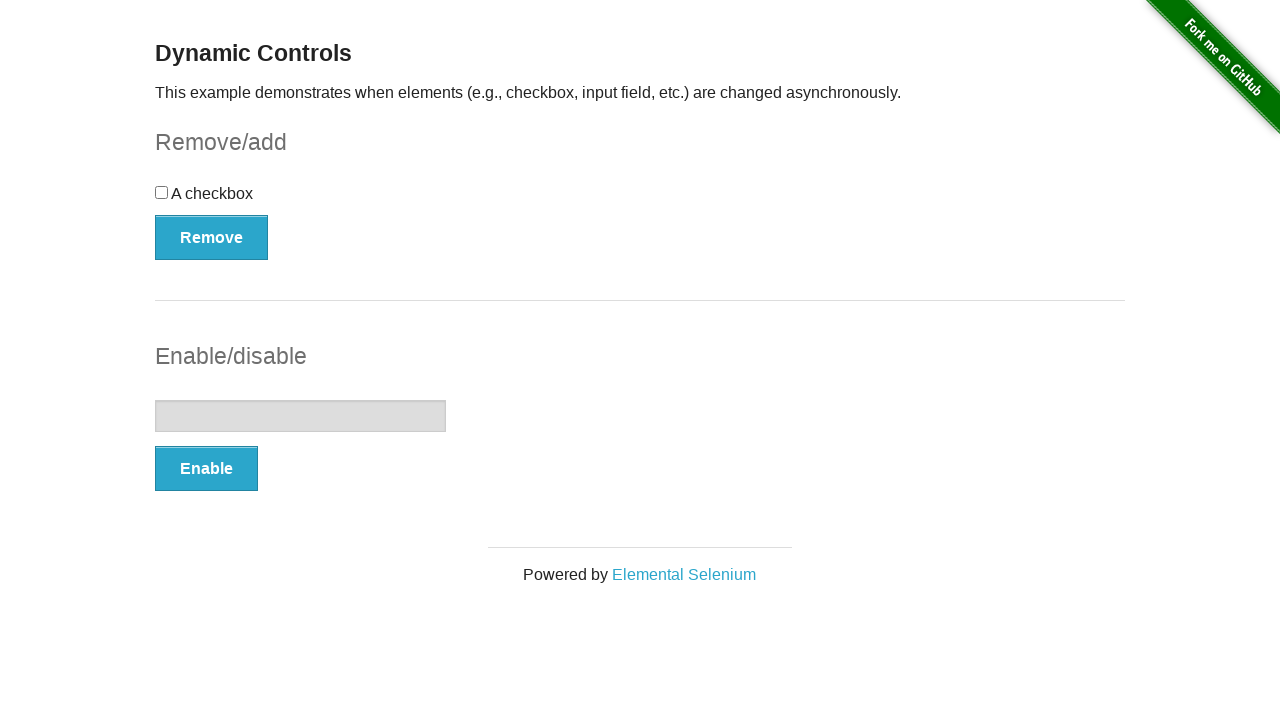

Checkbox element became visible
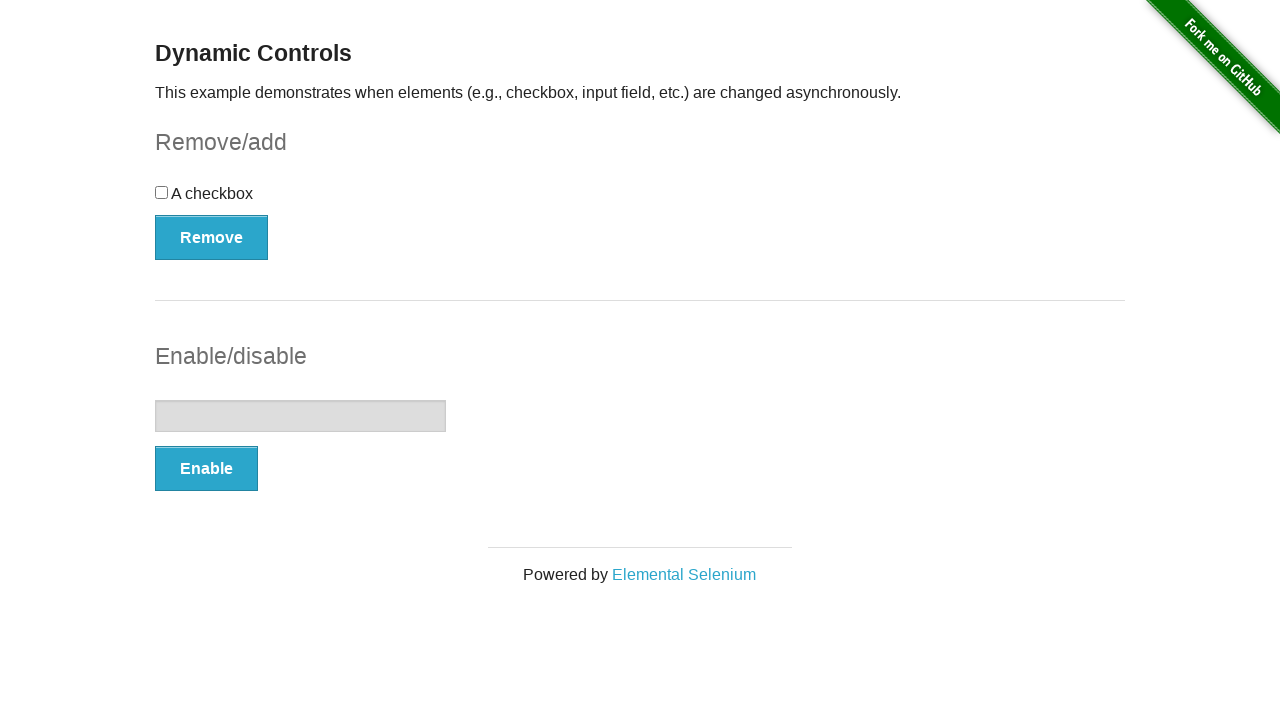

Clicked the checkbox element at (162, 192) on [label='blah']
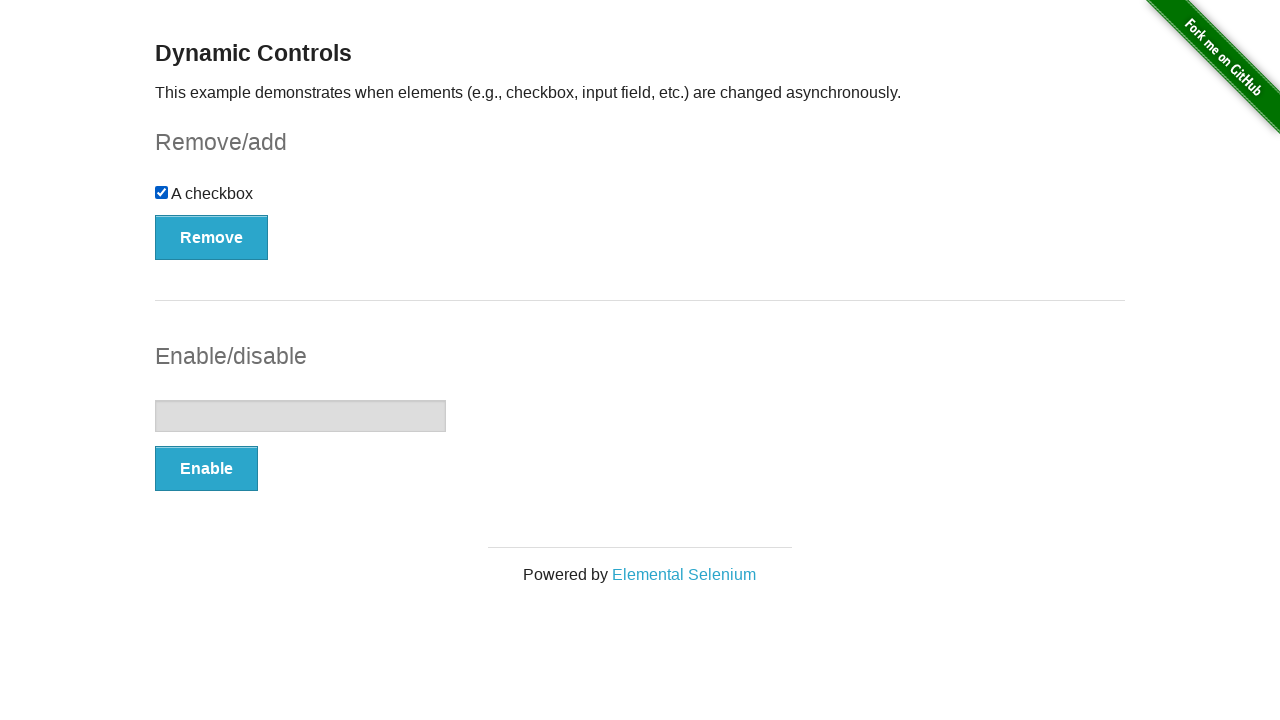

Remove button became visible
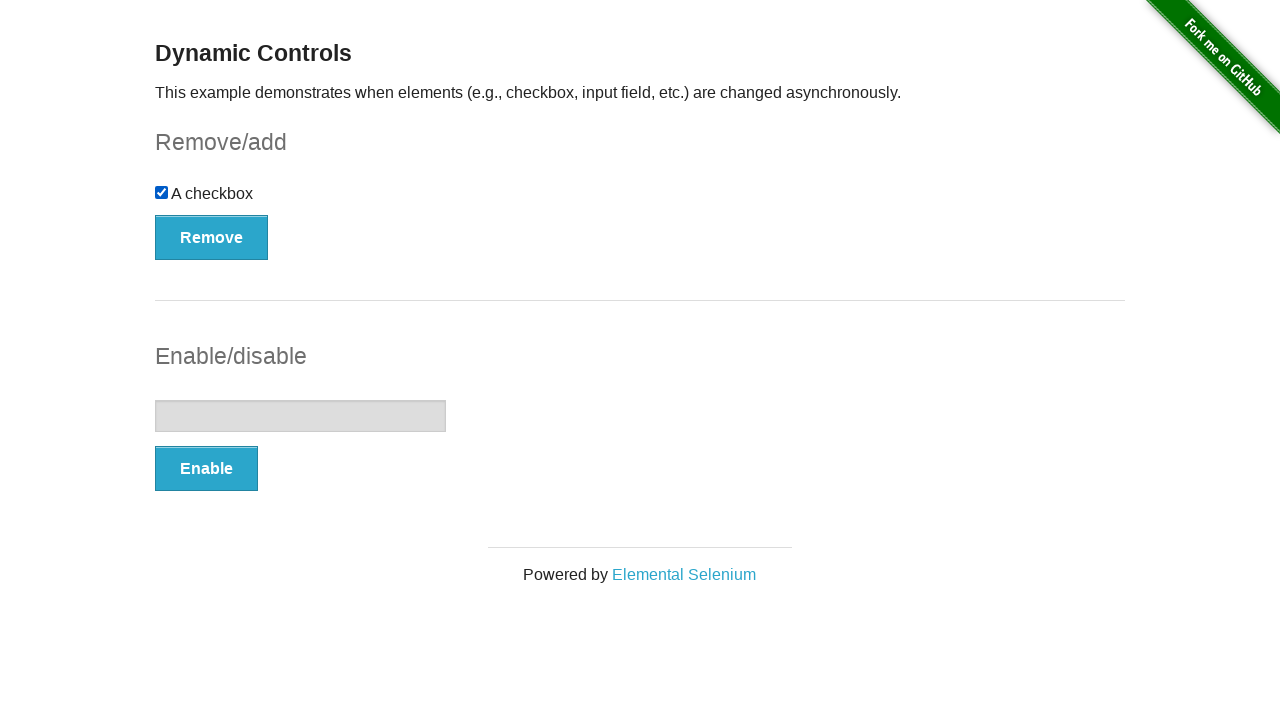

Clicked the remove button to remove the checkbox at (212, 237) on [onclick='swapCheckbox()']
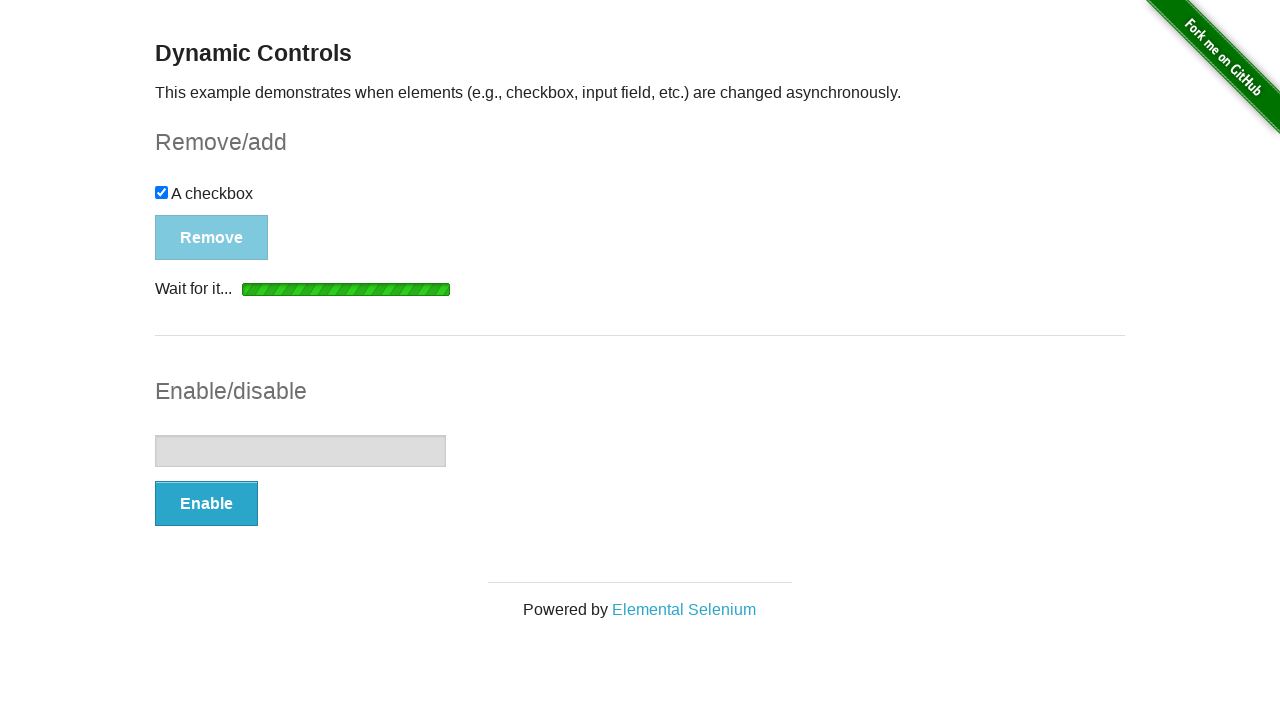

Removal confirmation message appeared
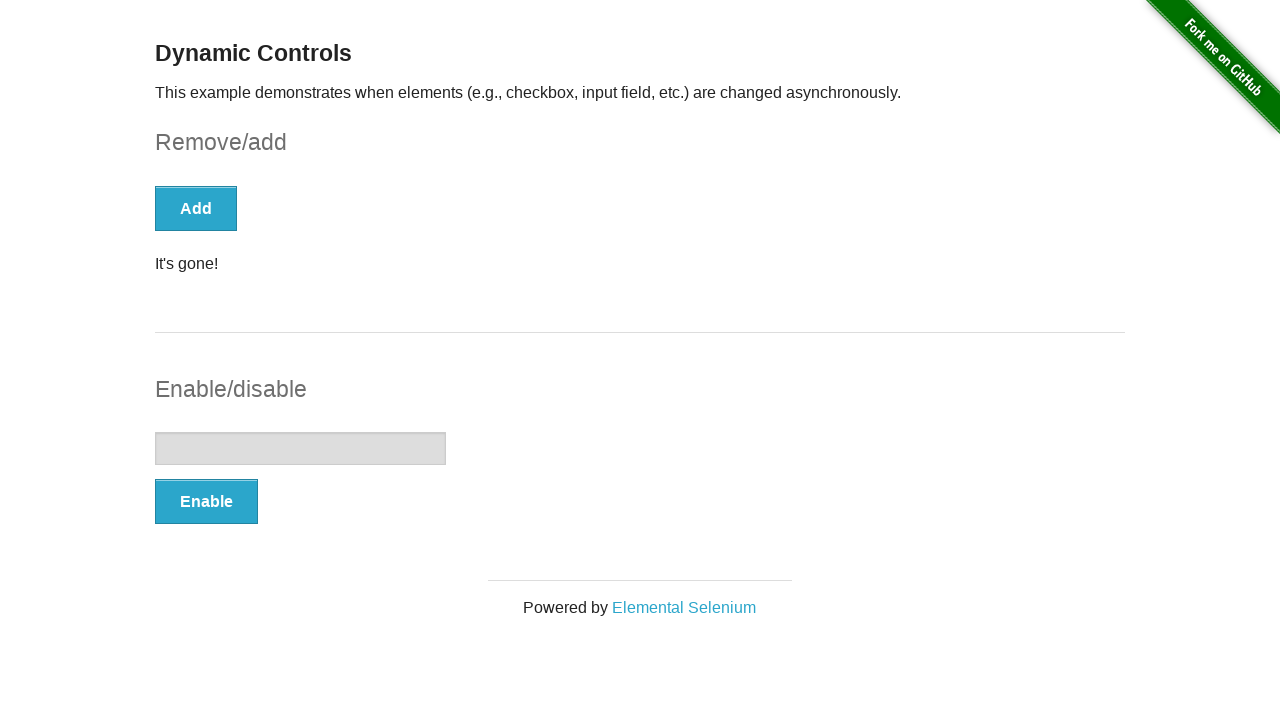

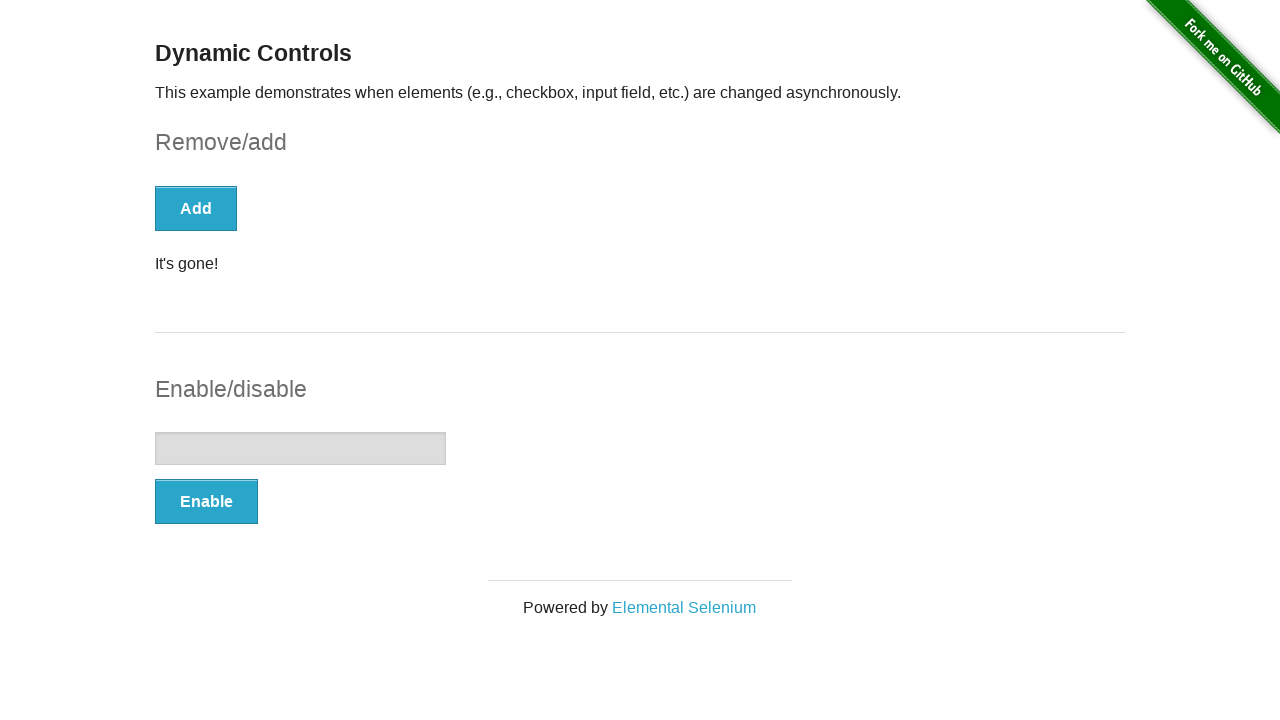